Tests keyboard key press functionality by sending a space key to an element and verifying the result text displays the correct key pressed

Starting URL: http://the-internet.herokuapp.com/key_presses

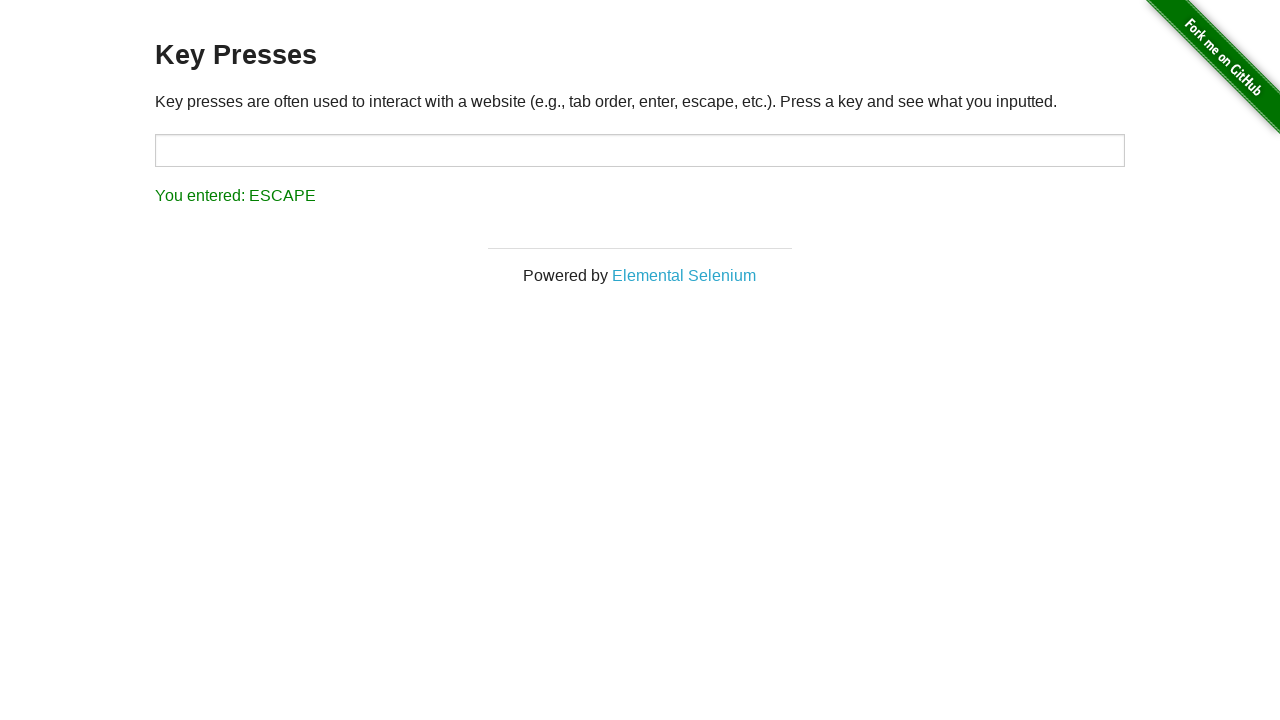

Pressed Space key on target element on #target
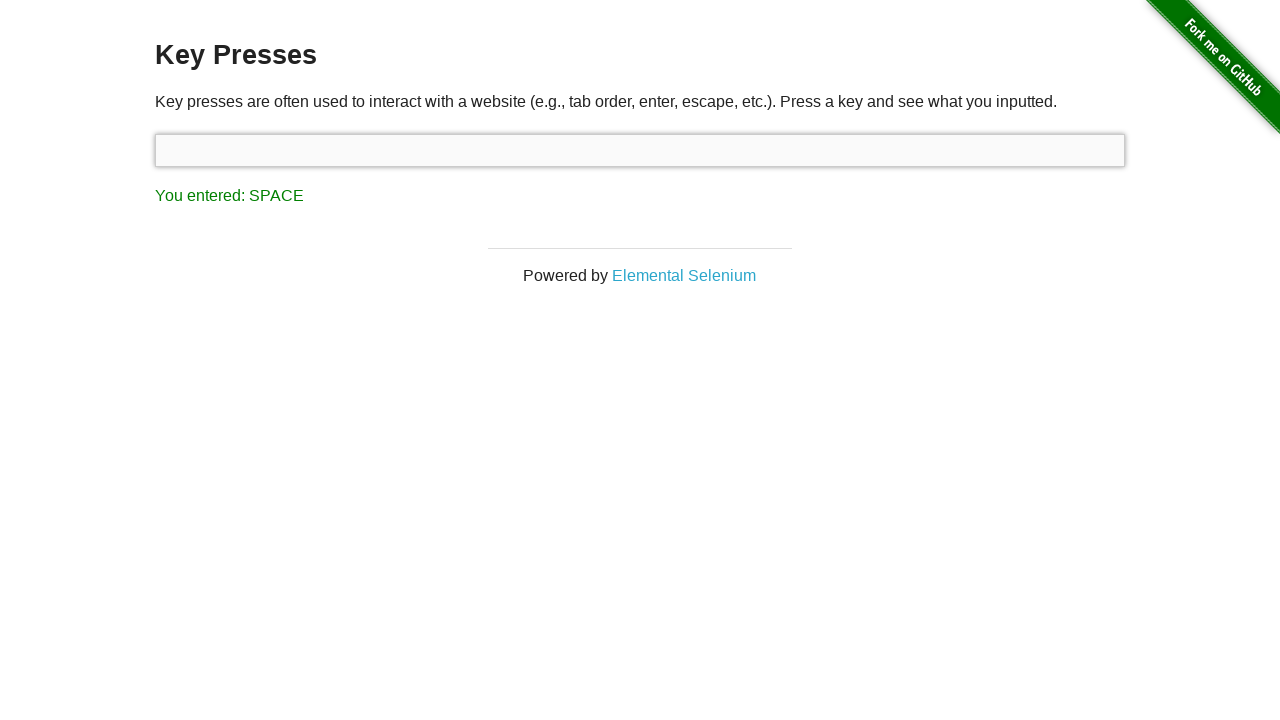

Result element appeared after Space key press
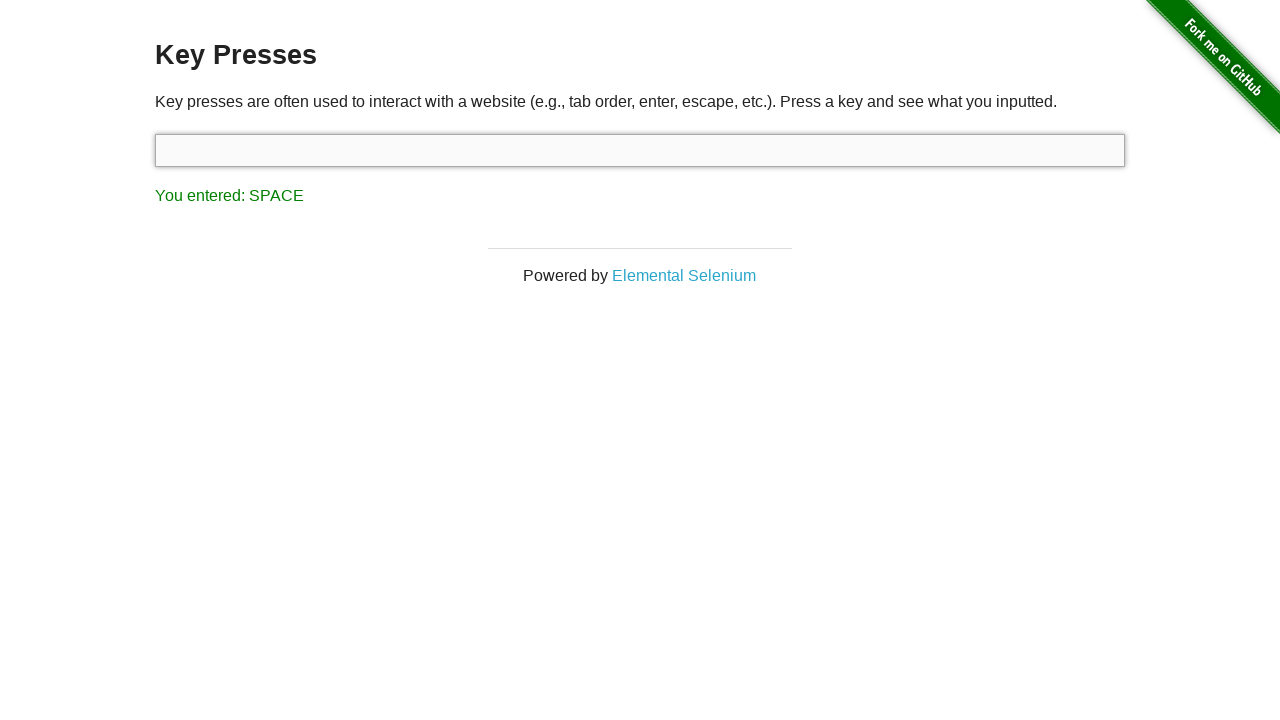

Retrieved result text content
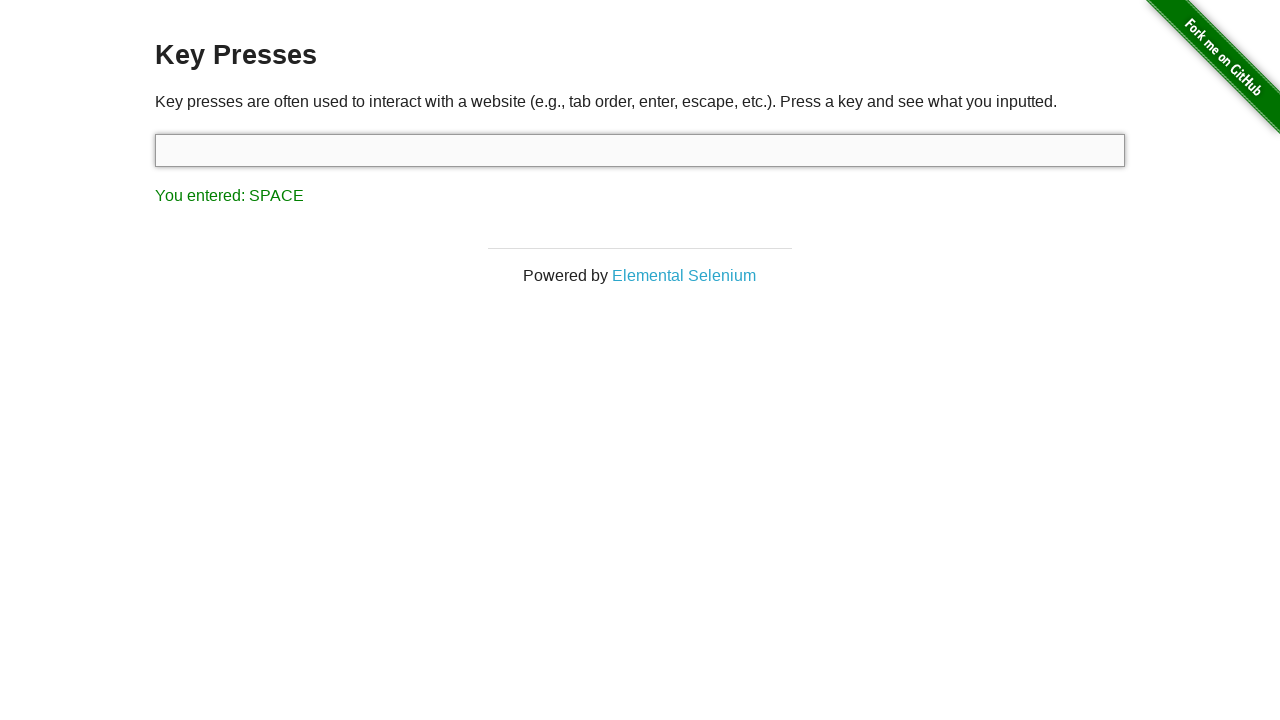

Verified result text shows 'You entered: SPACE'
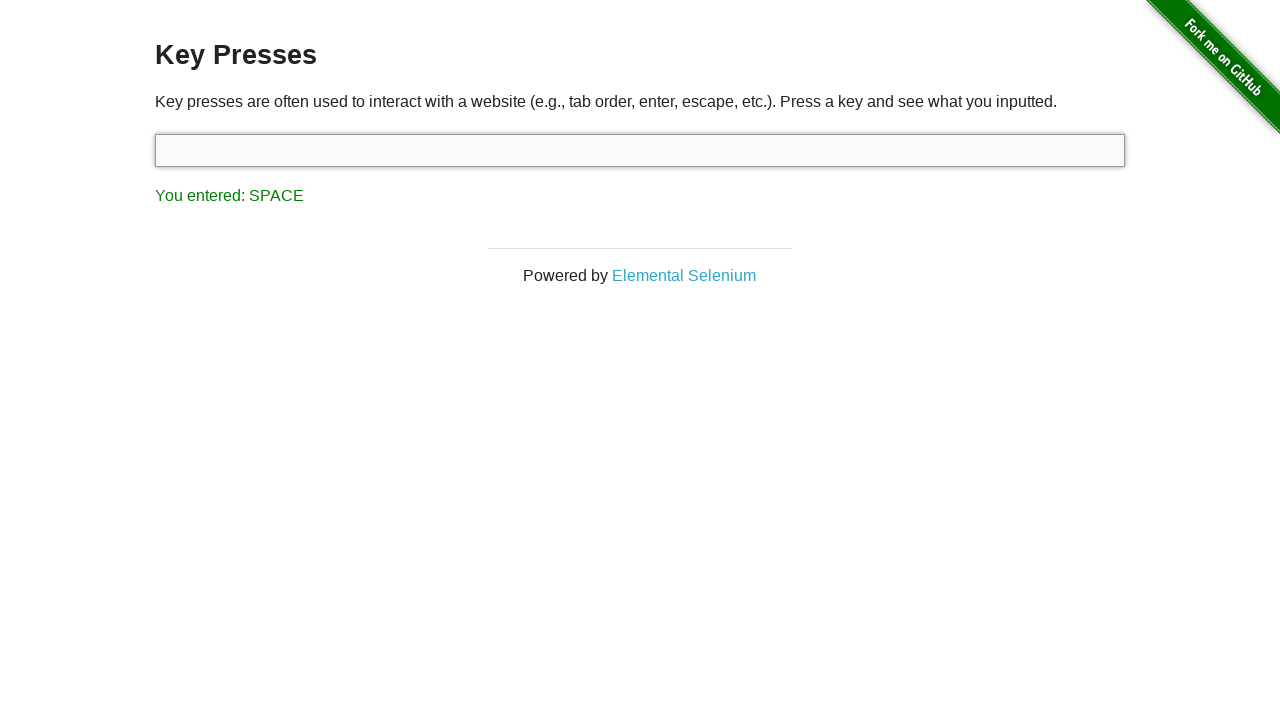

Pressed Tab key using keyboard
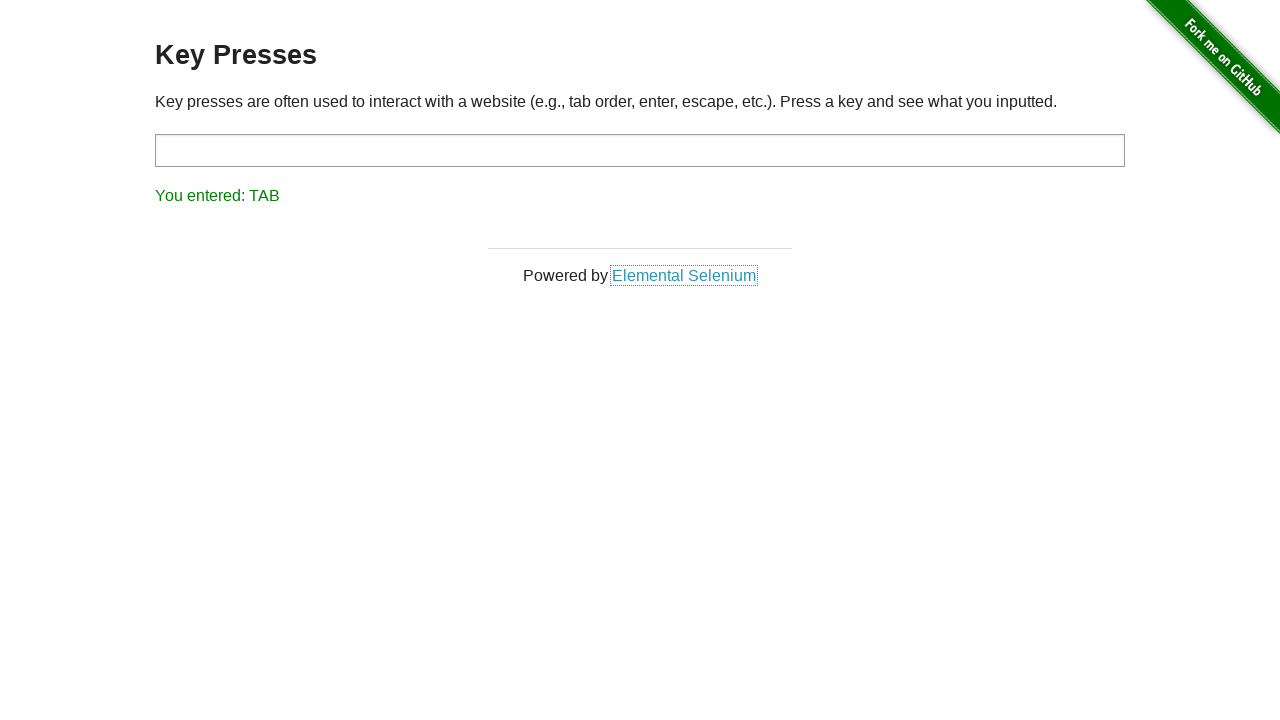

Retrieved result text content after Tab key press
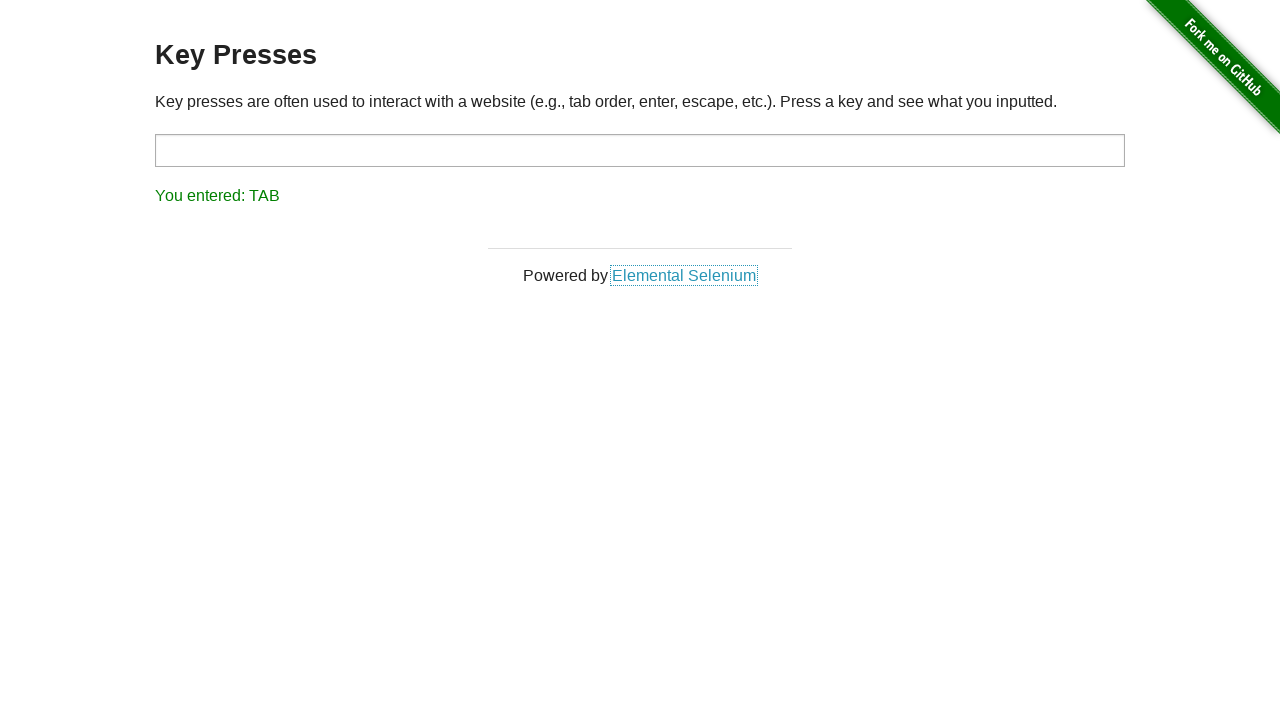

Verified result text shows 'You entered: TAB'
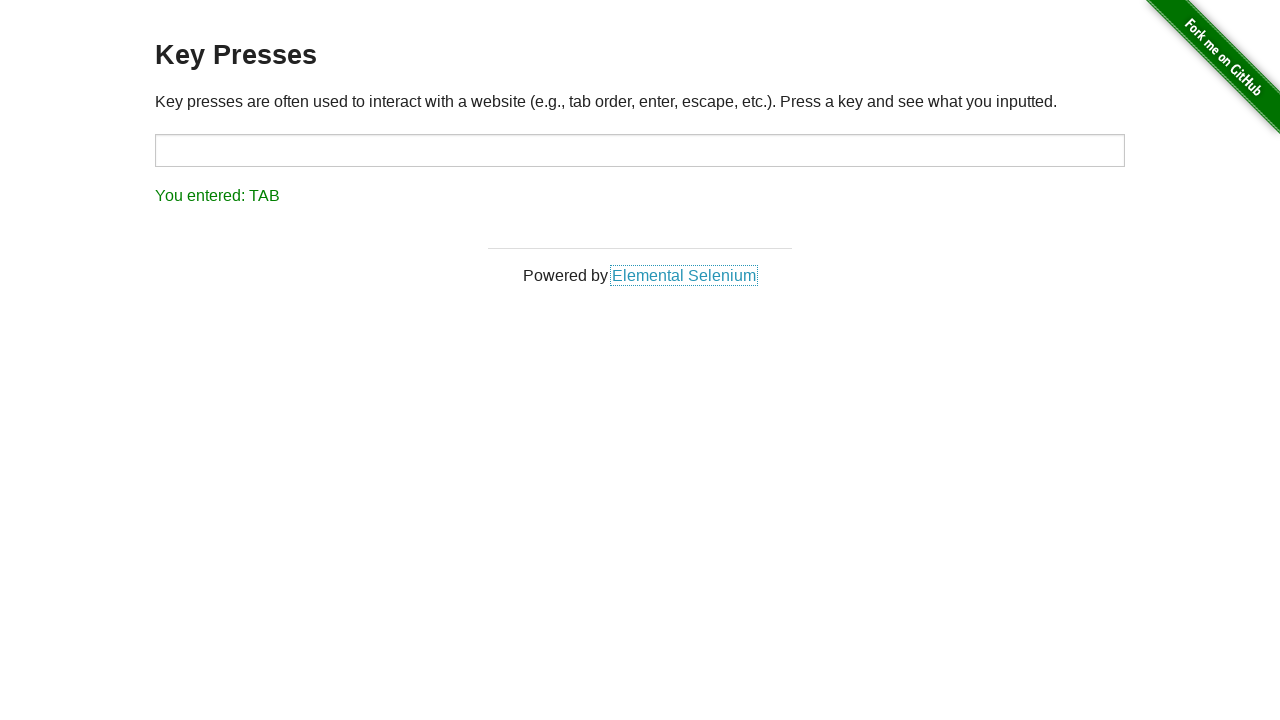

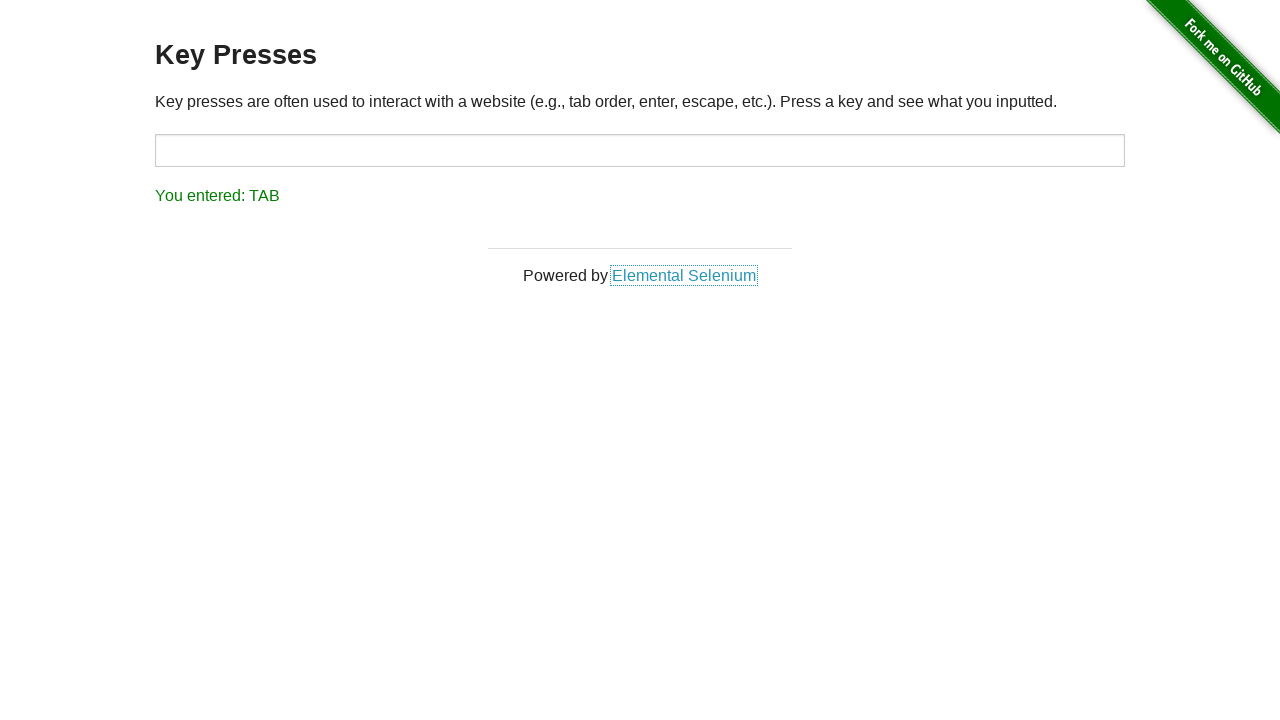